Tests the Select Menu widget on DemoQA by navigating to the Widgets section, clicking on Select Menu, and interacting with the select value dropdown.

Starting URL: https://demoqa.com/

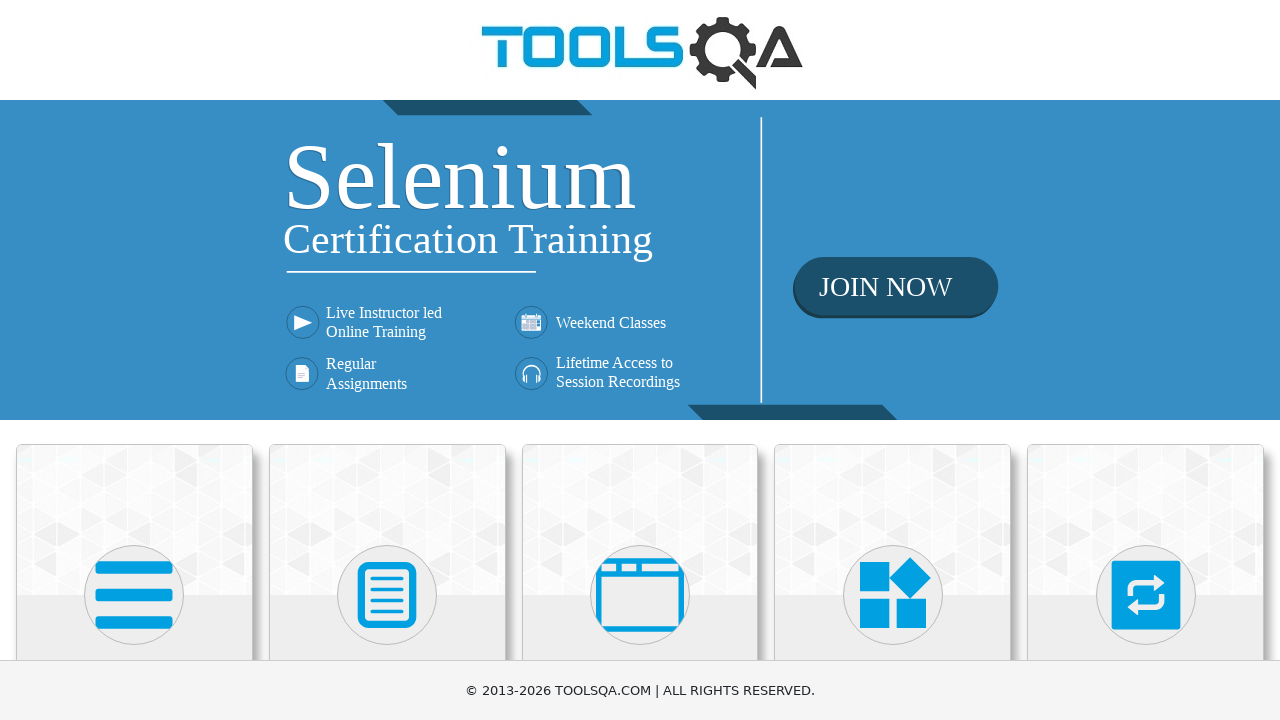

Scrolled down to view the Widgets section
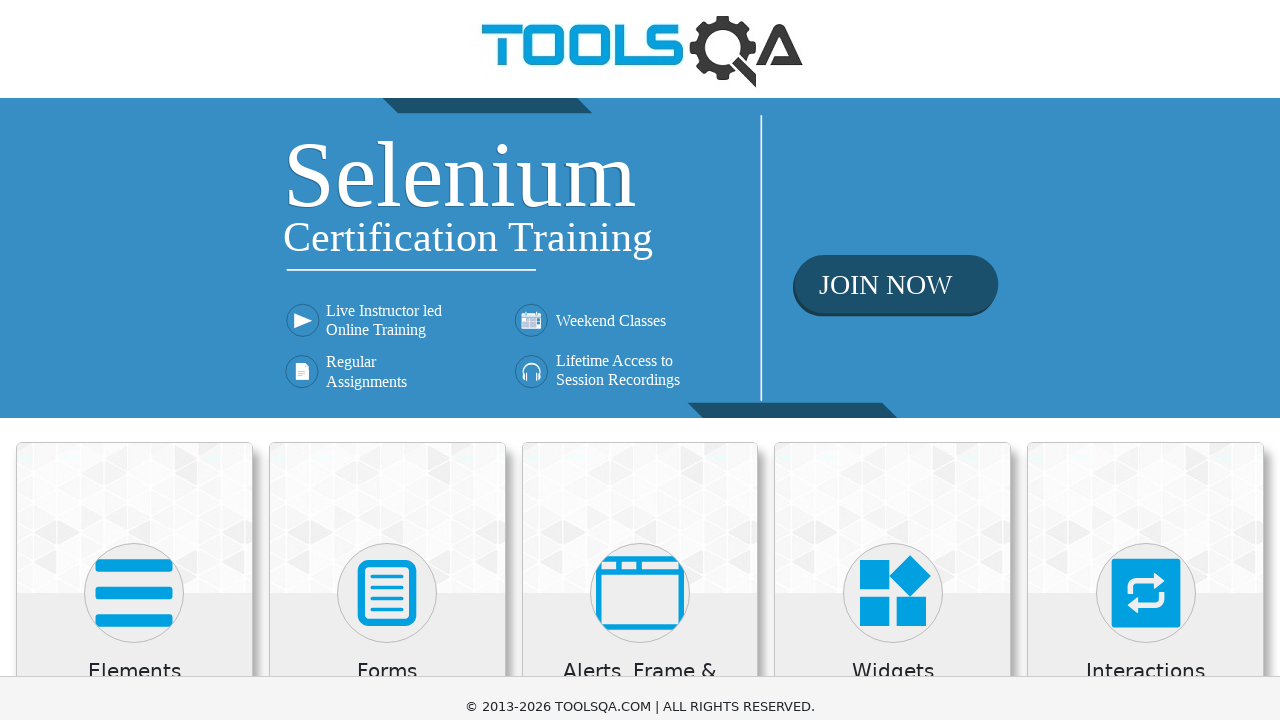

Clicked on the Widgets card at (893, 12) on xpath=//h5[text()='Widgets']
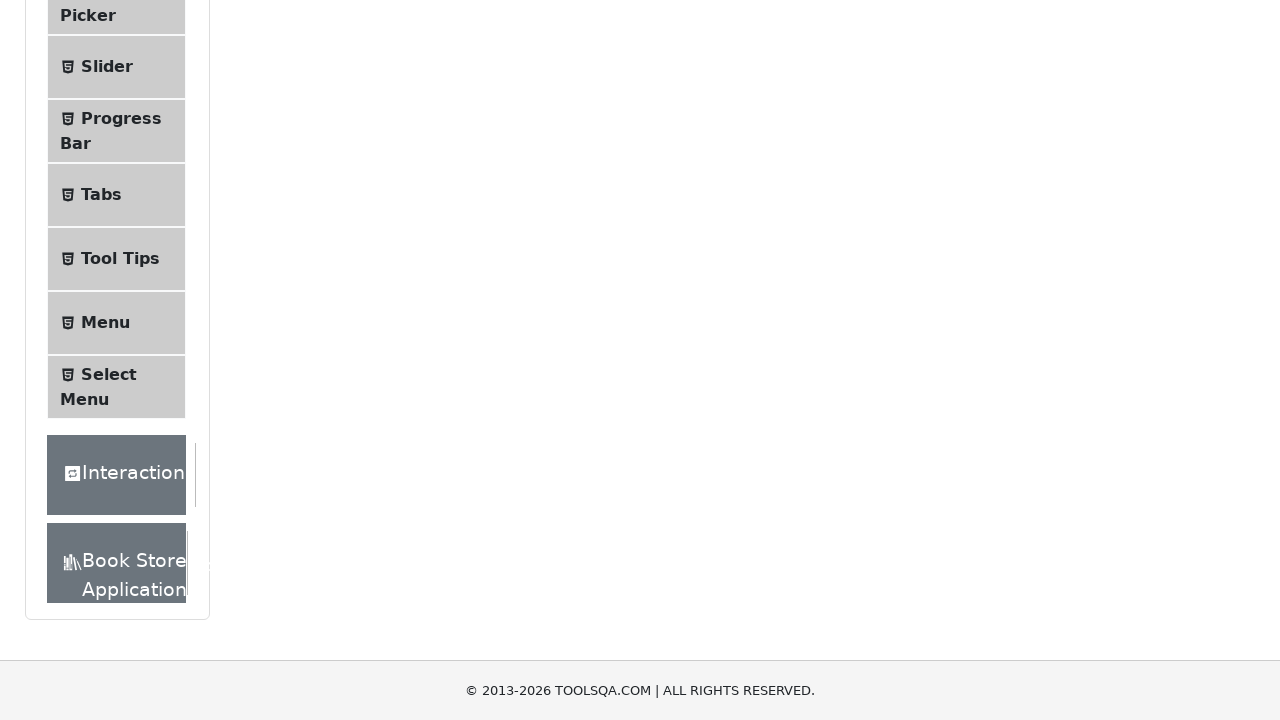

Scrolled down to view the Select Menu option
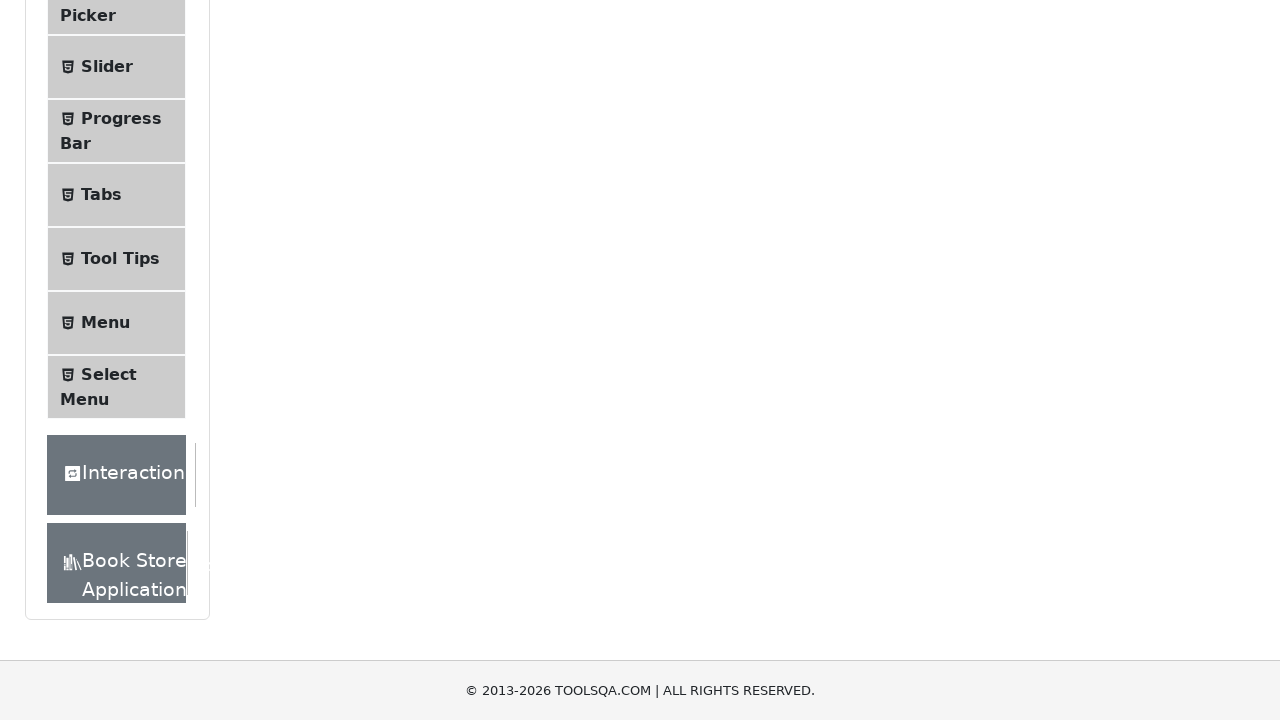

Clicked on the Select Menu option at (109, 374) on xpath=//*[text()='Select Menu']
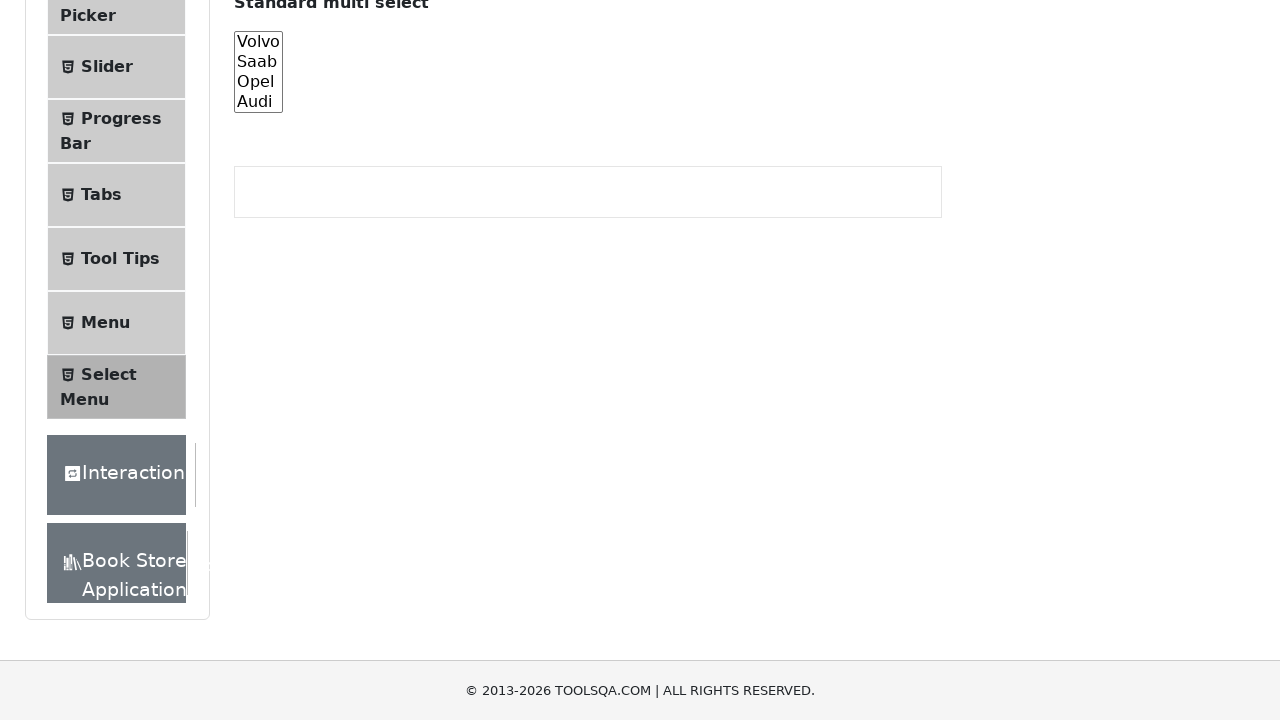

Clicked on the Select Value dropdown at (405, 274) on #withOptGroup
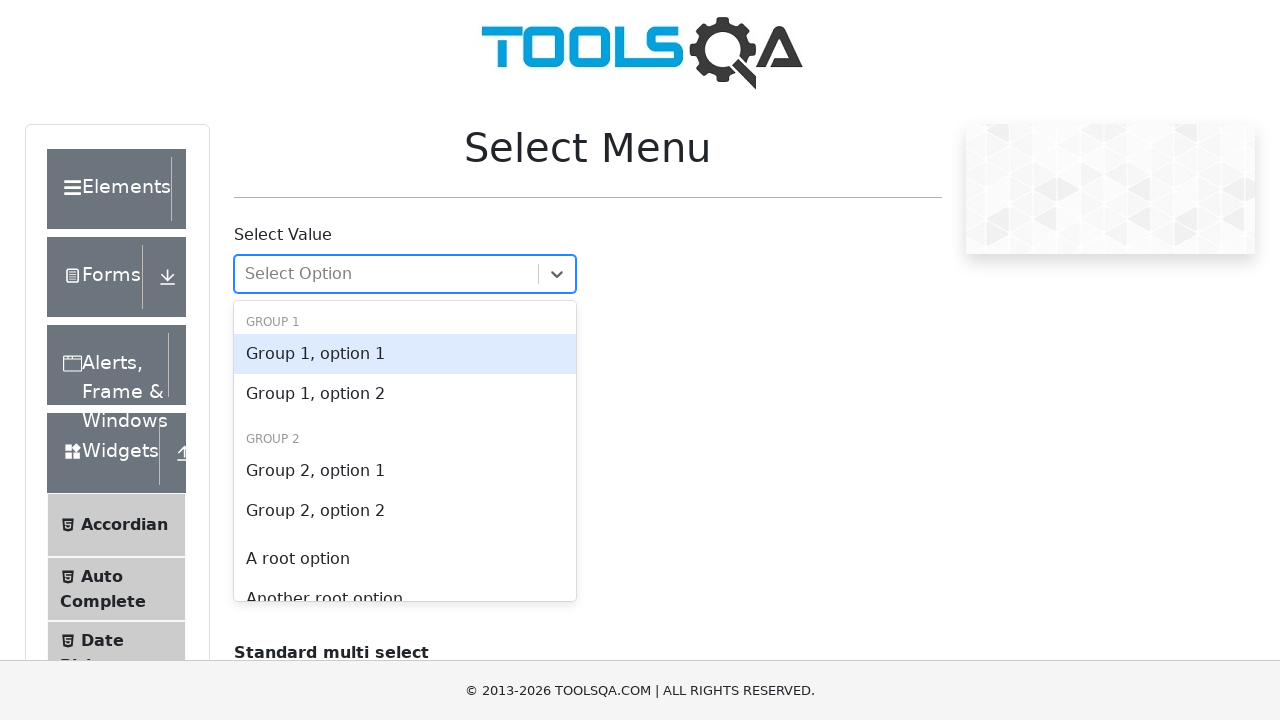

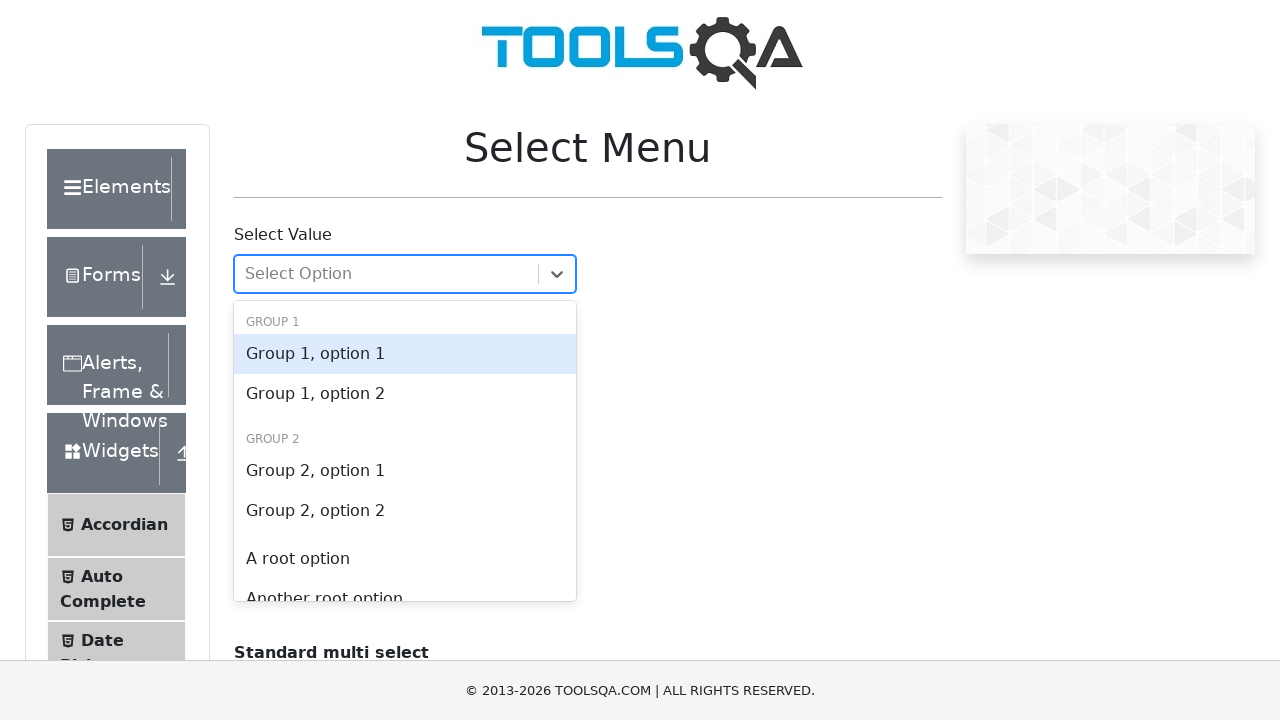